Simple browser test that navigates to the alada.vn website and verifies the page loads

Starting URL: https://alada.vn/

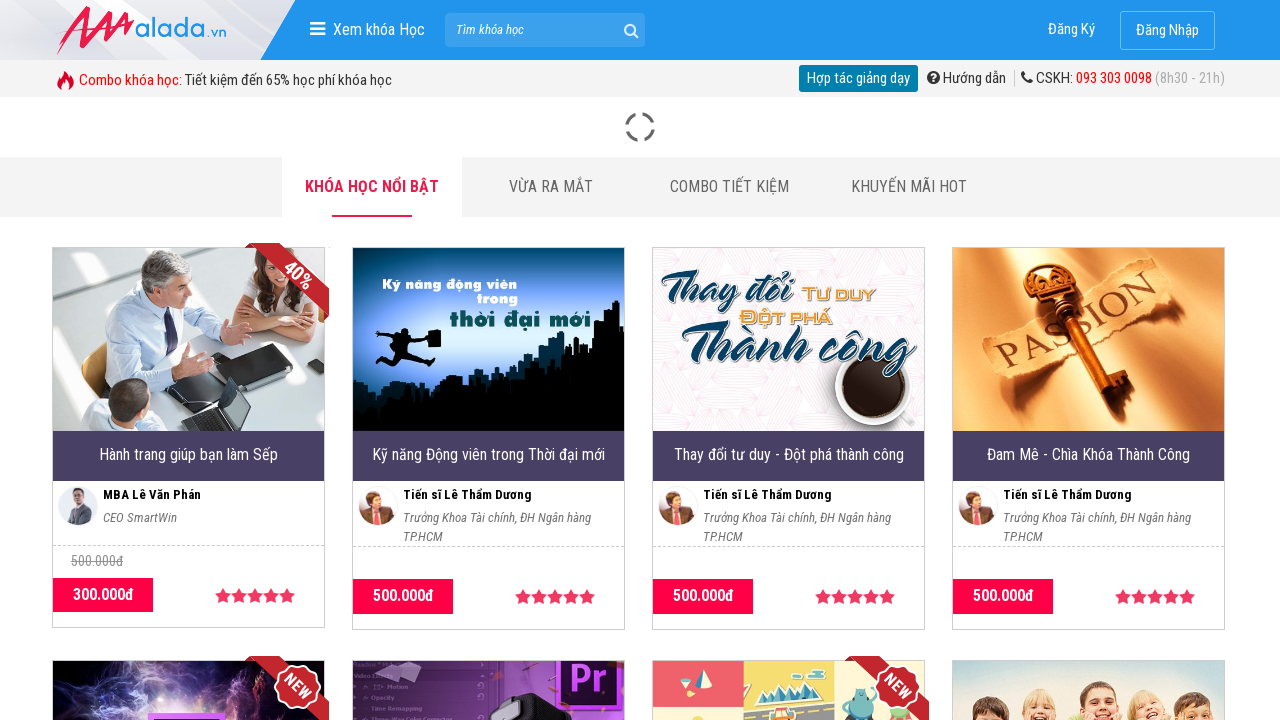

Waited for page DOM to fully load on alada.vn
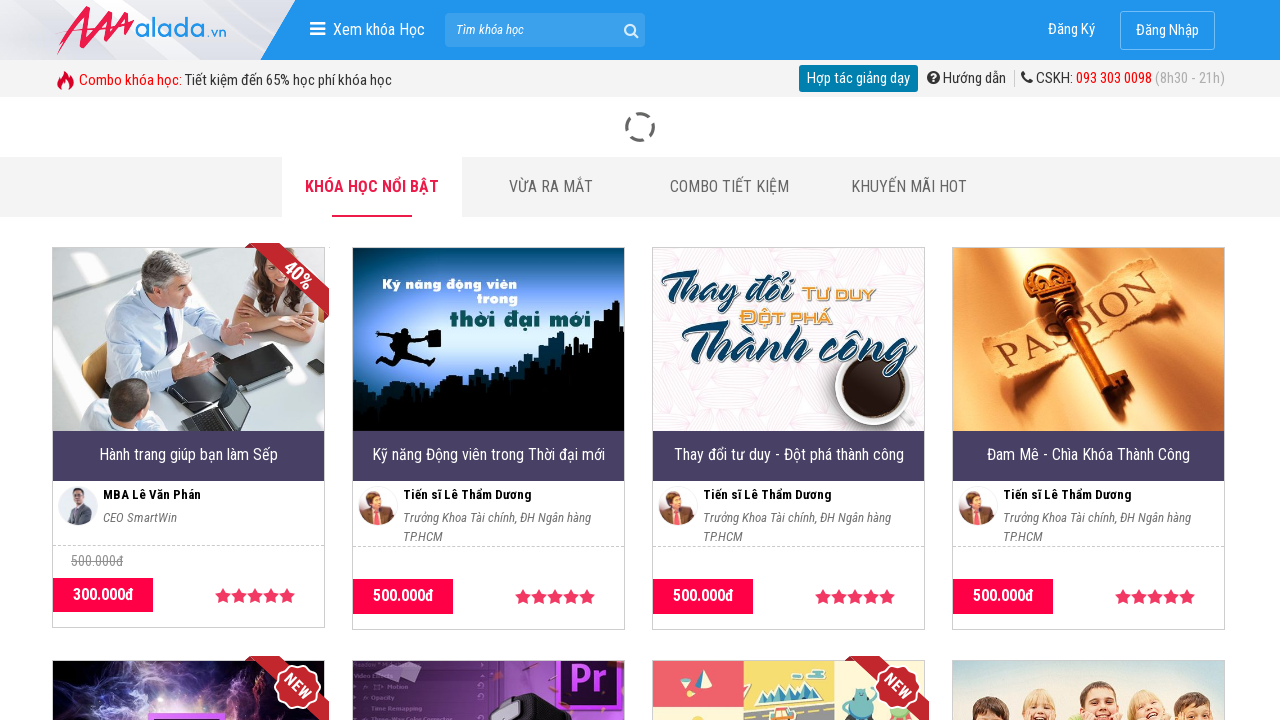

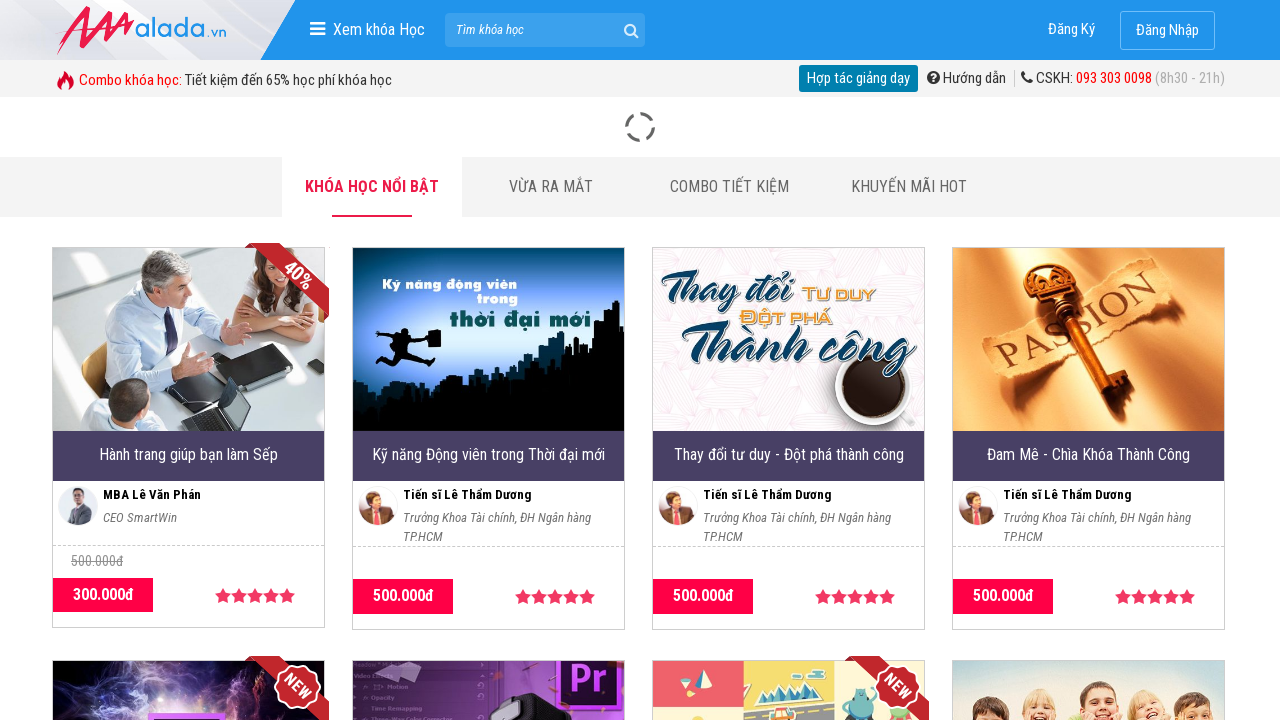